Tests form elements on a basic form page by checking if elements are enabled/displayed, filling text fields, clicking radio buttons and checkboxes, and verifying selection states

Starting URL: https://automationfc.github.io/basic-form/index.html

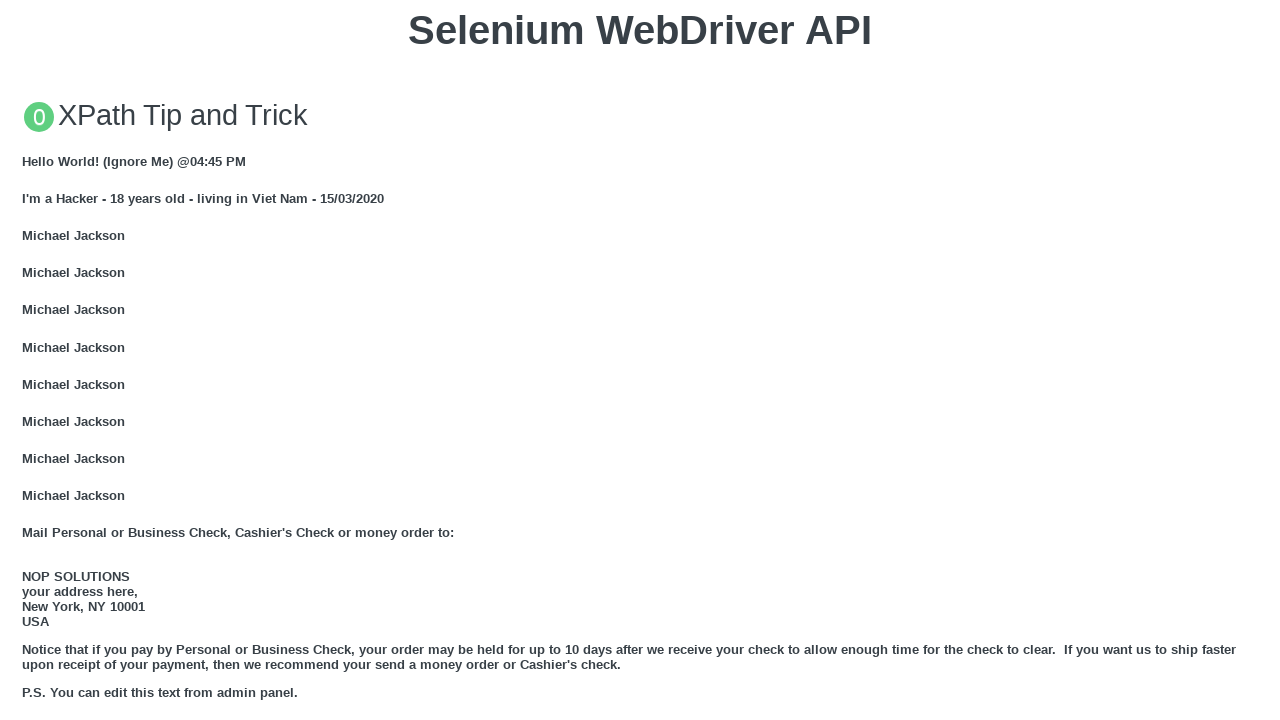

Filled email field with 'Nguyenut@gmail.com' on #mail
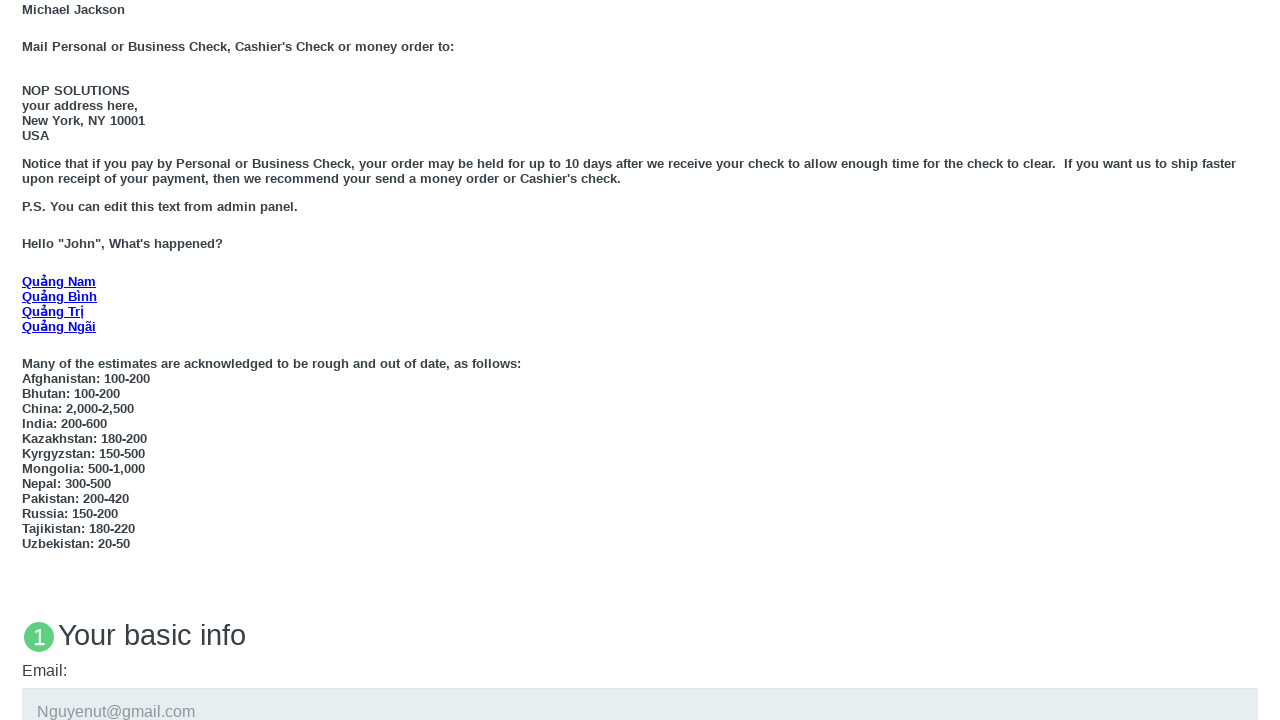

Clicked 'under 18' age radio button at (28, 360) on #under_18
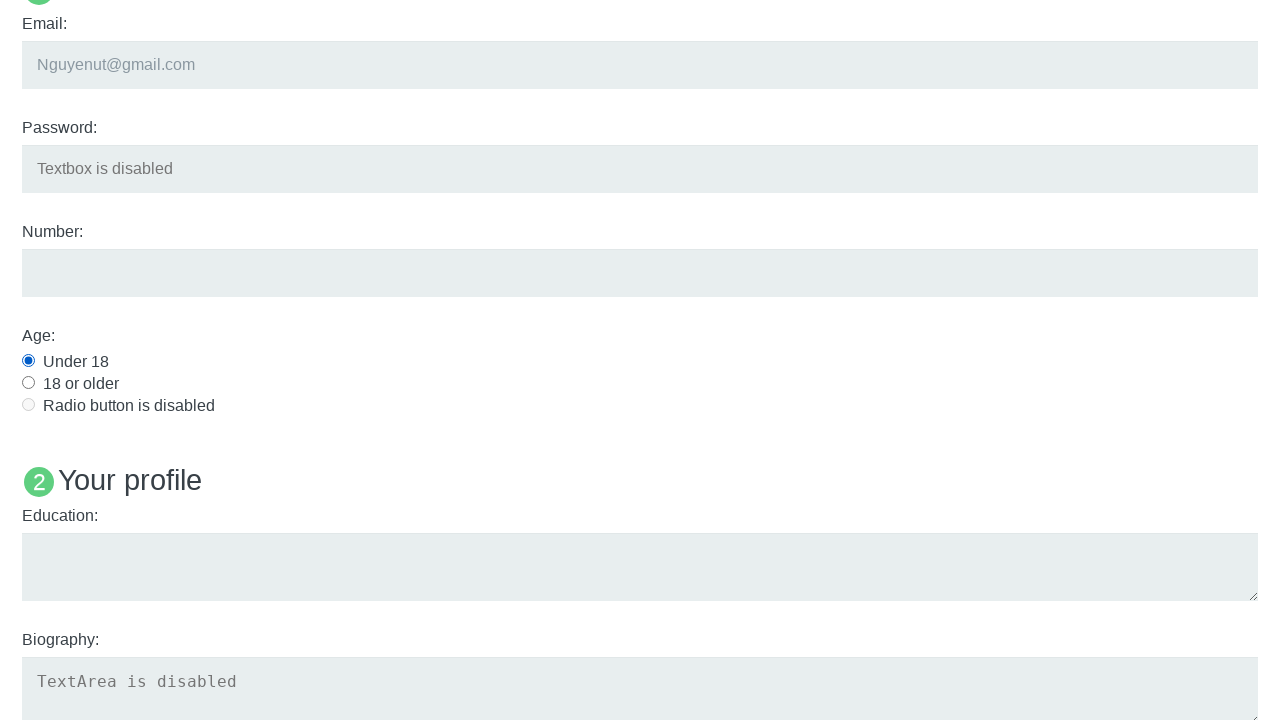

Filled education field with 'Tốt nghiệp đại học' on #edu
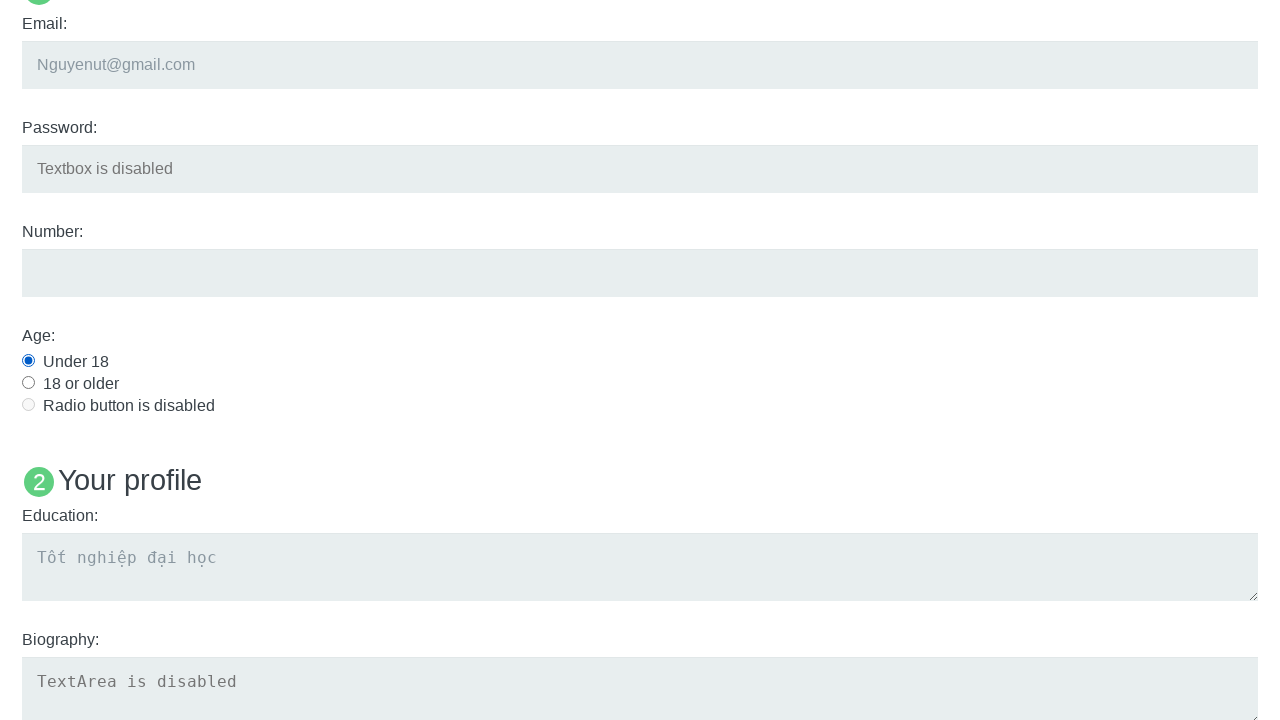

Clicked development checkbox to select it at (28, 361) on #development
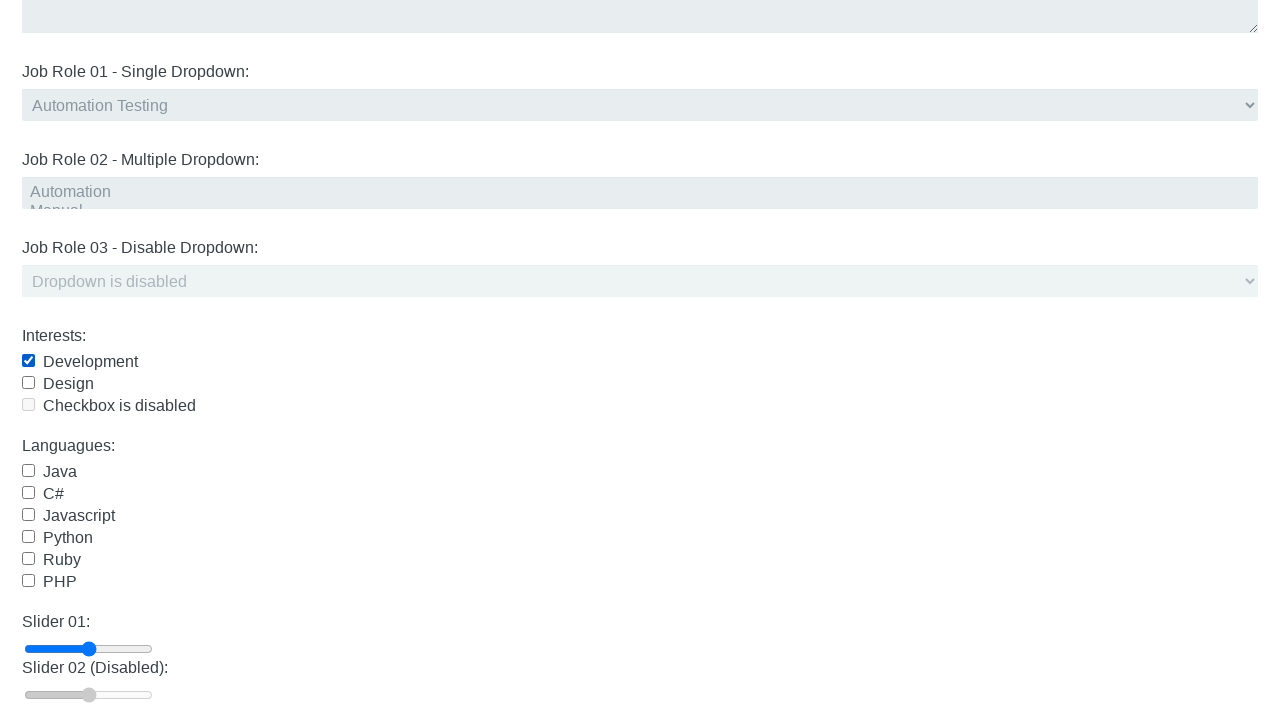

Clicked development checkbox again to deselect it at (28, 361) on #development
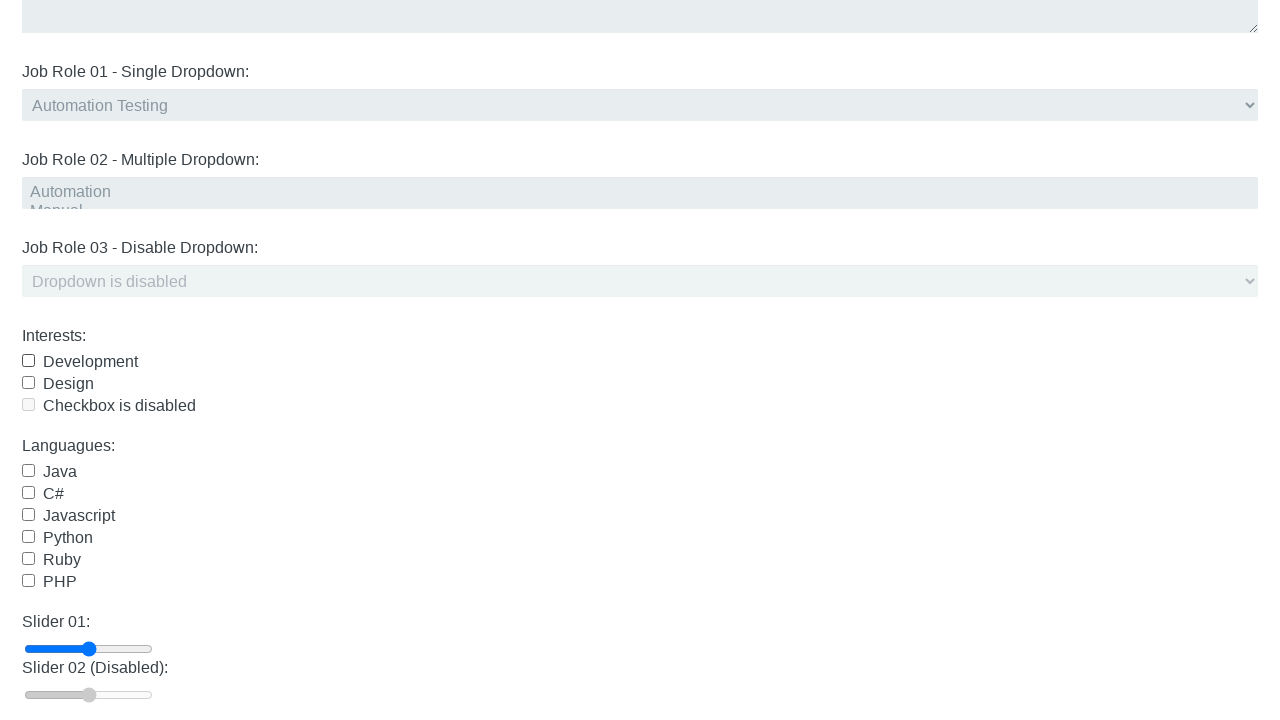

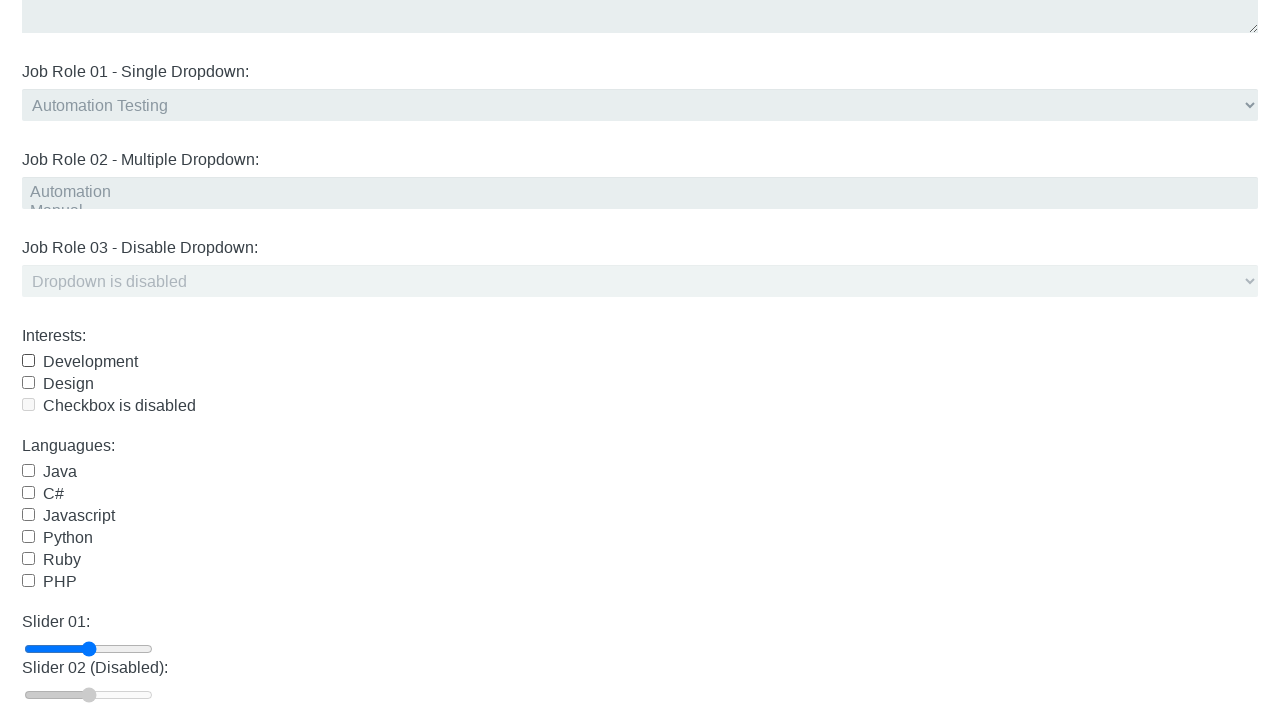